Tests the subtraction functionality of an online calculator by entering two numbers, clicking the subtract button, and verifying the result.

Starting URL: http://antoniotrindade.com.br/treinoautomacao/desafiosoma.html

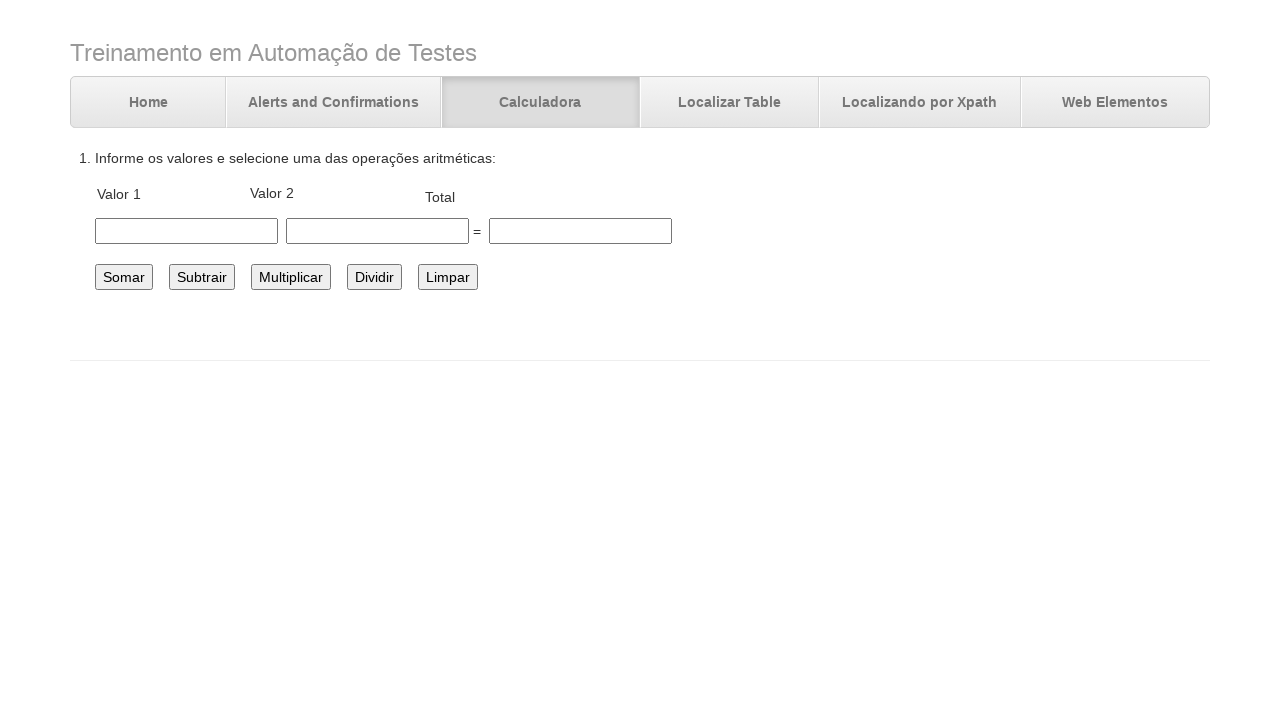

Entered first number 10.5 in the number1 field on #number1
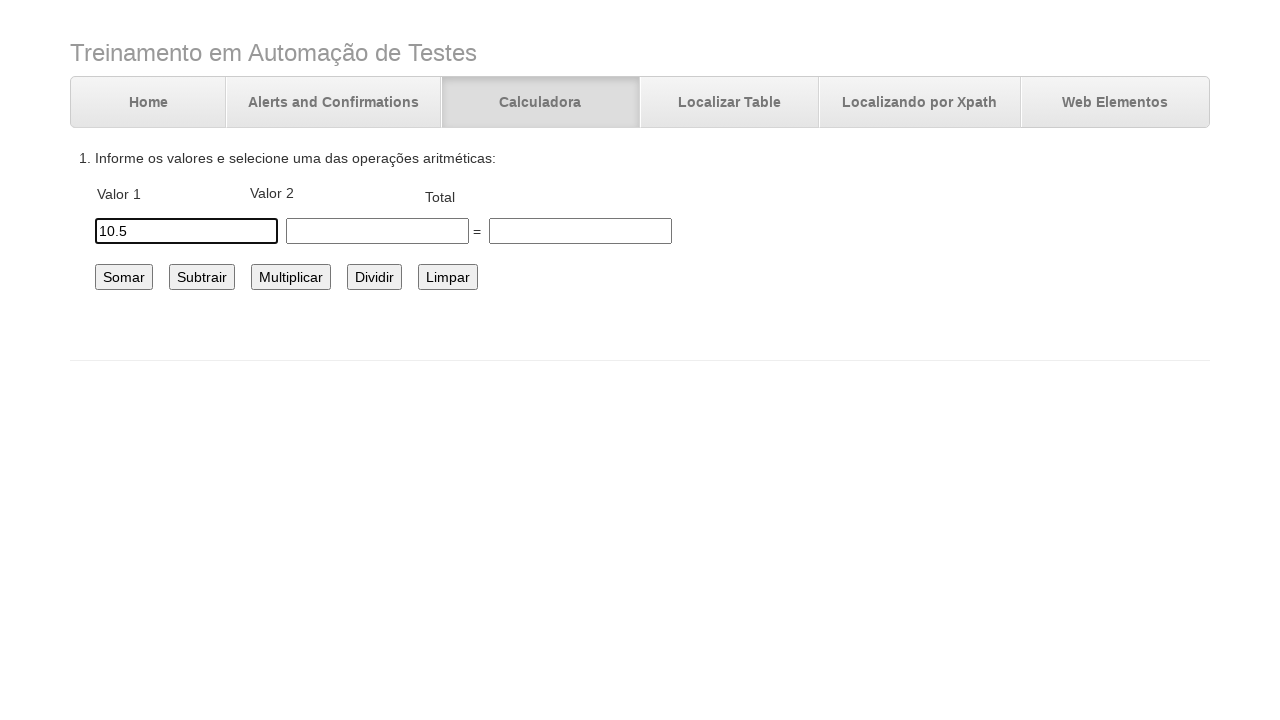

Entered second number 5.4 in the number2 field on #number2
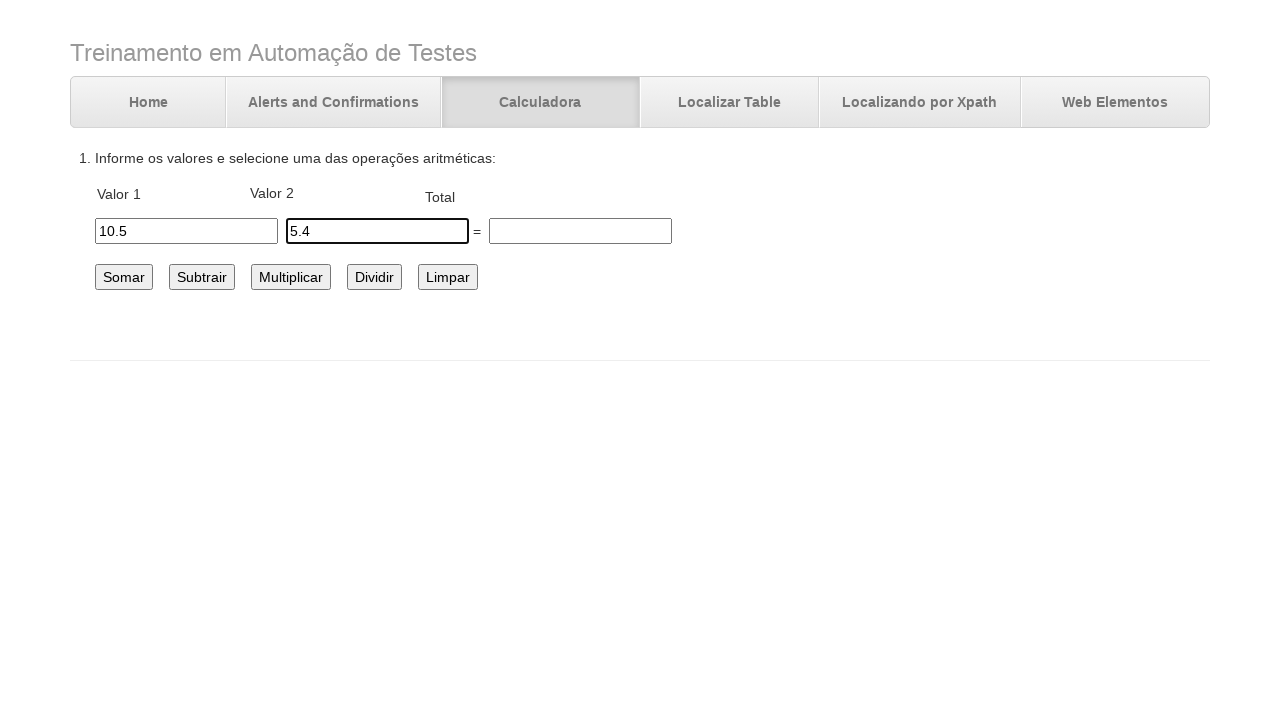

Clicked the subtract button at (202, 277) on #subtrair
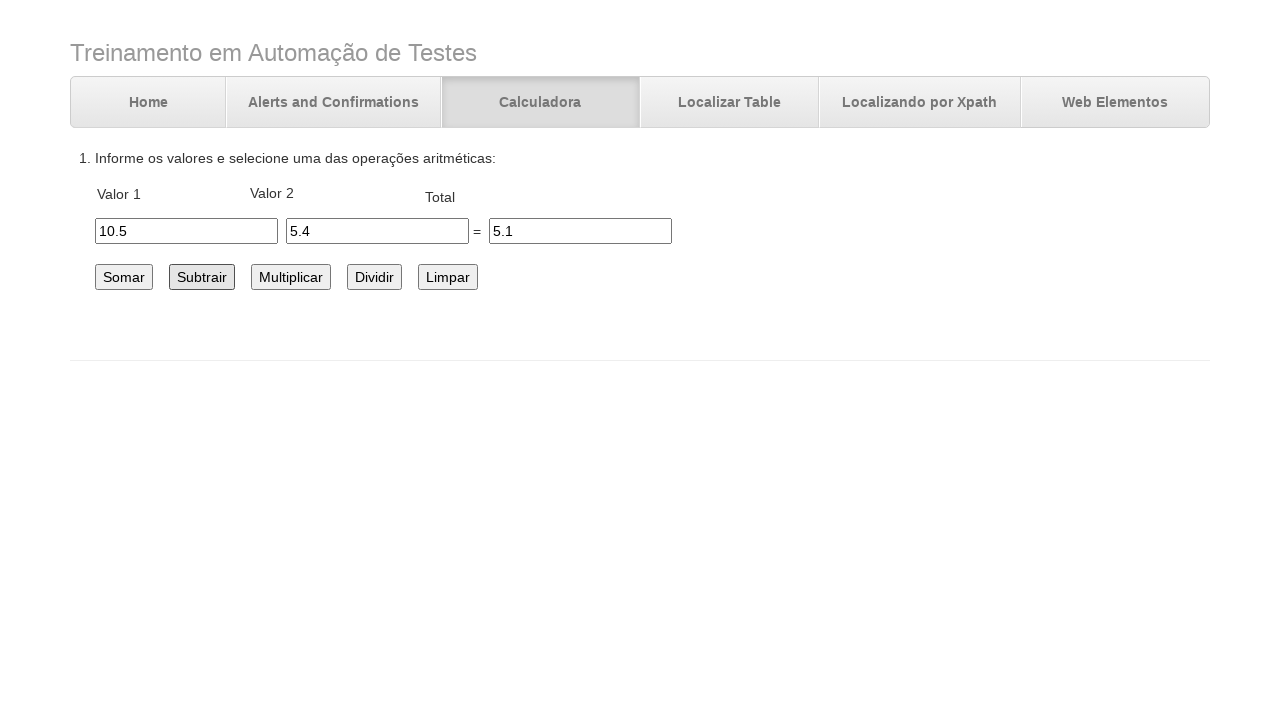

Verified subtraction result 5.1 appears in total field
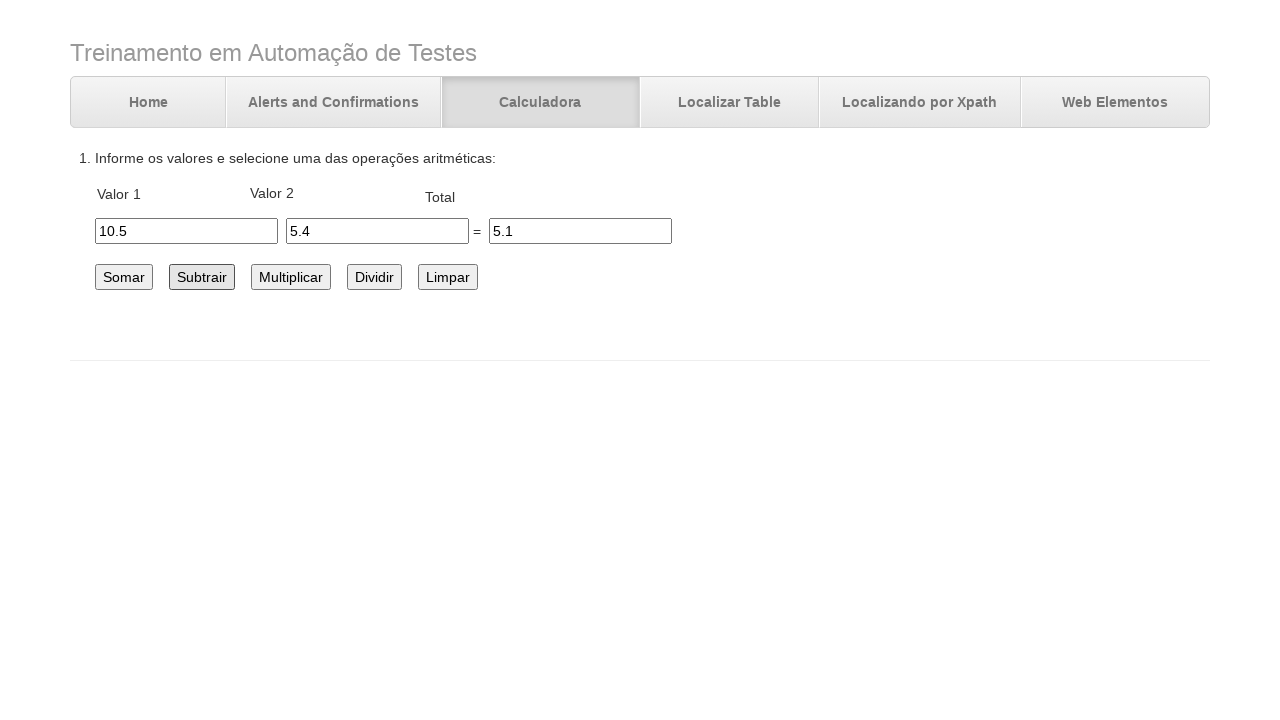

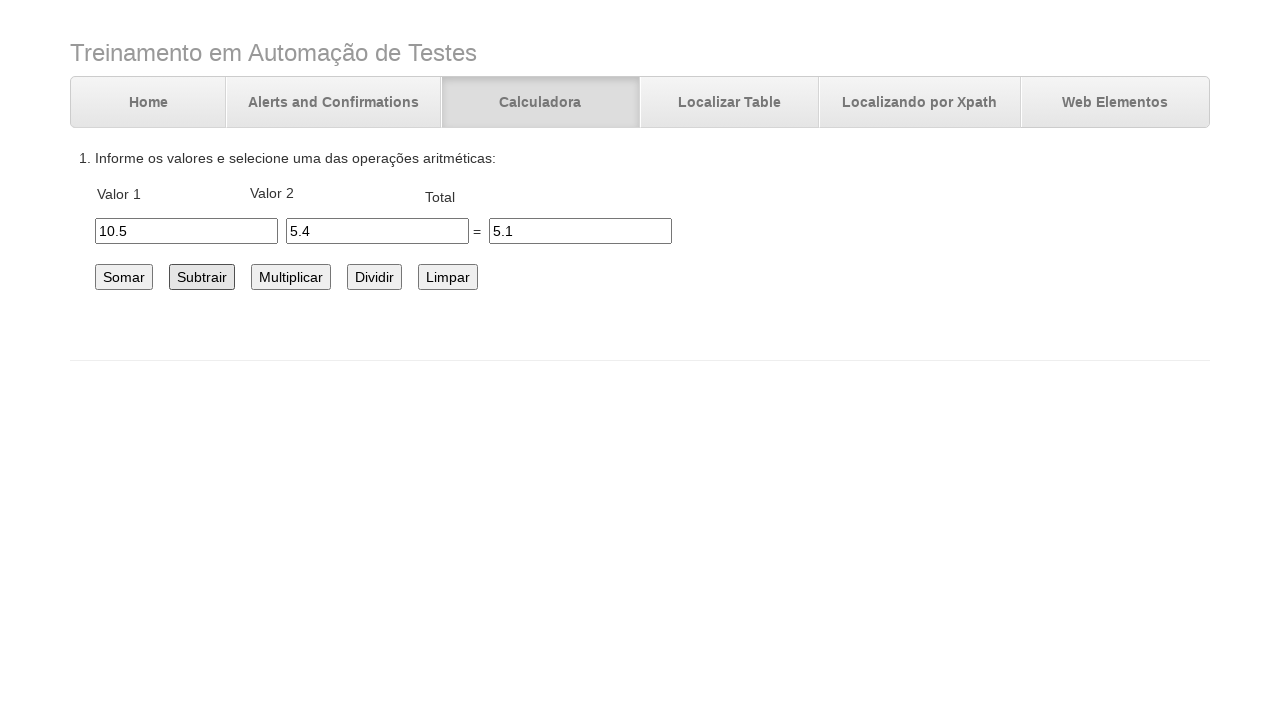